Tests the kanji search functionality by entering a kanji character in the search field and submitting the form to view kanji information.

Starting URL: https://www.yookoso.com/study/kanji-study/

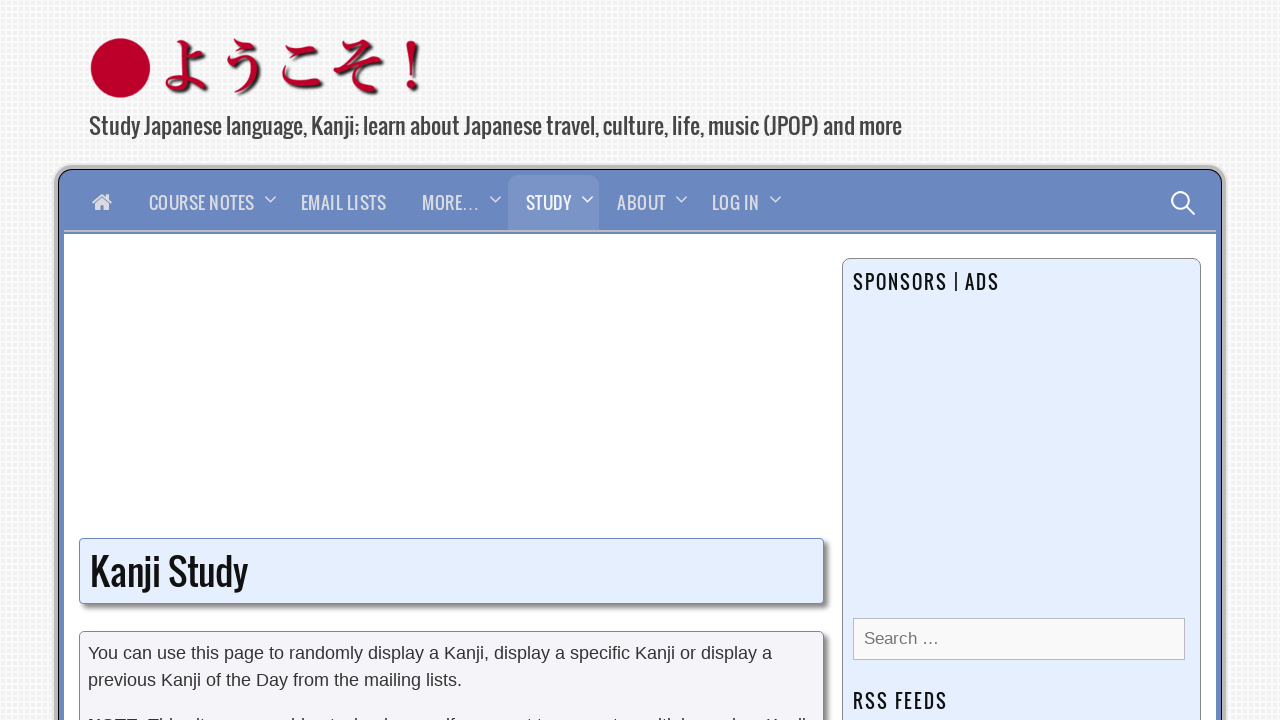

Waited for search input field to be visible
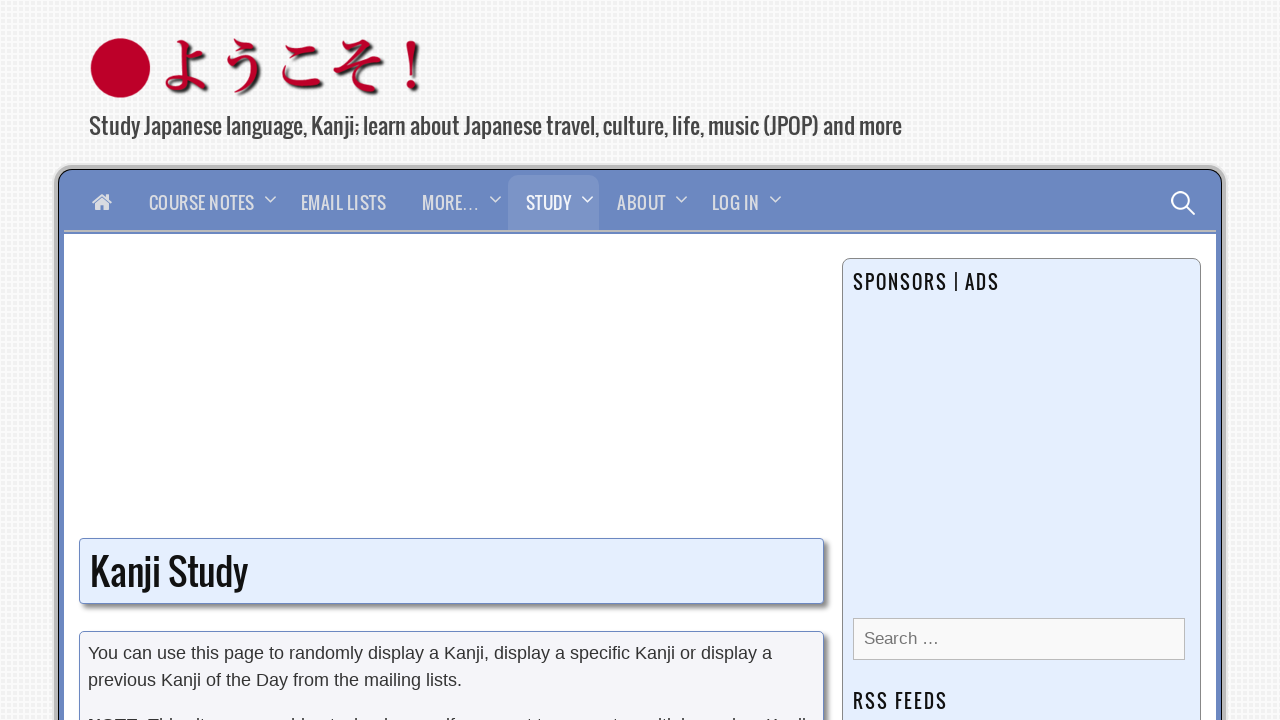

Filled search field with kanji character '日' on xpath=/html/body/div[2]/div[2]/div/div[1]/div/div/div[3]/form/p[2]/input[1]
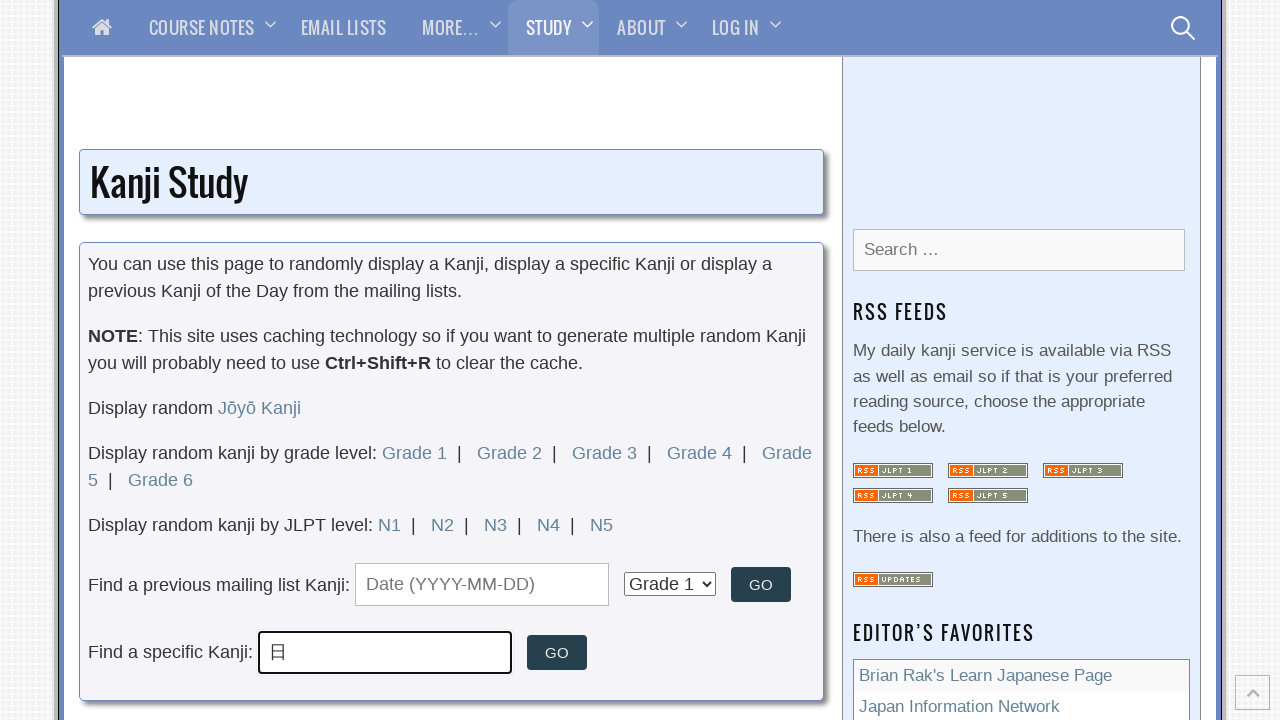

Clicked submit button to search for kanji at (557, 653) on xpath=/html/body/div[2]/div[2]/div/div[1]/div/div/div[3]/form/p[2]/input[2]
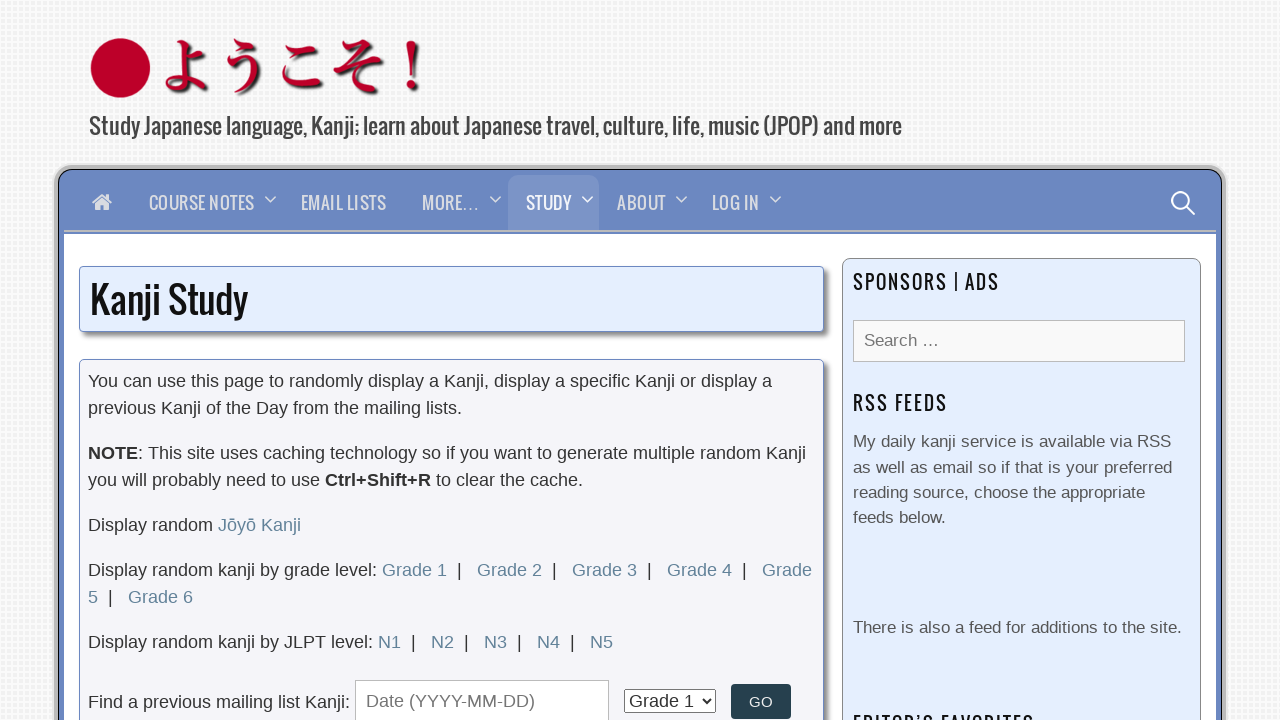

Kanji information loaded successfully
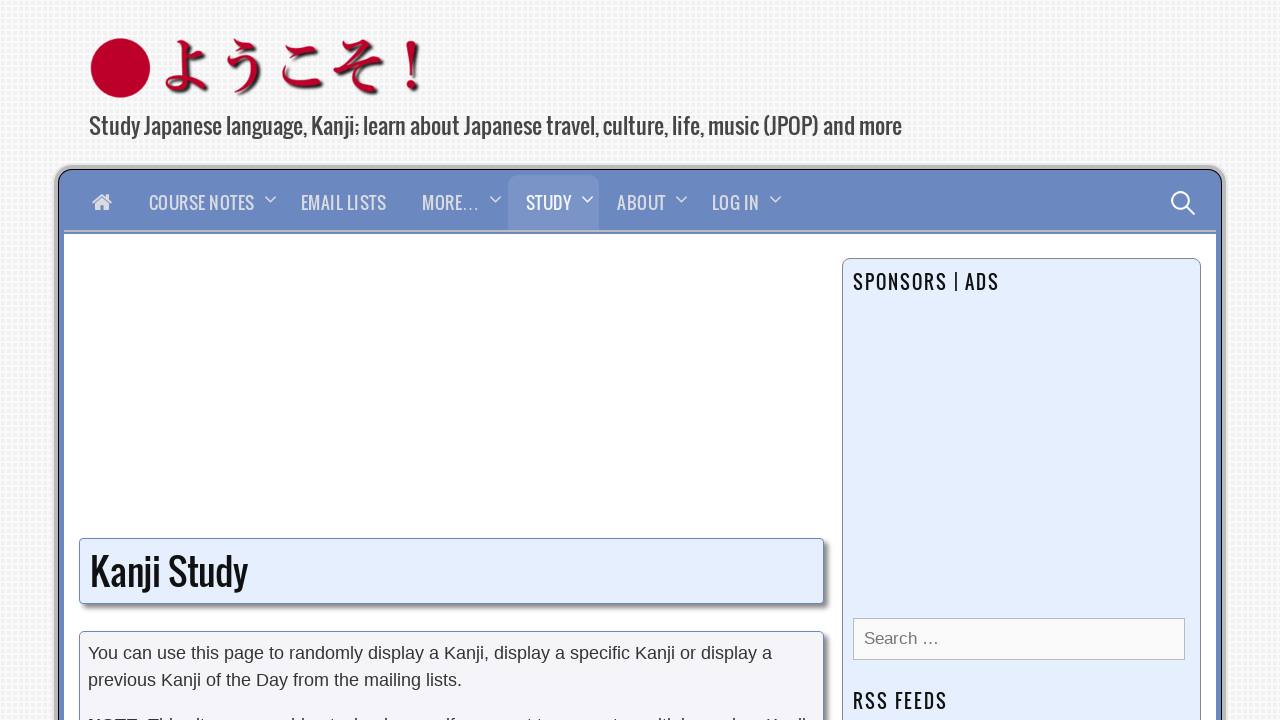

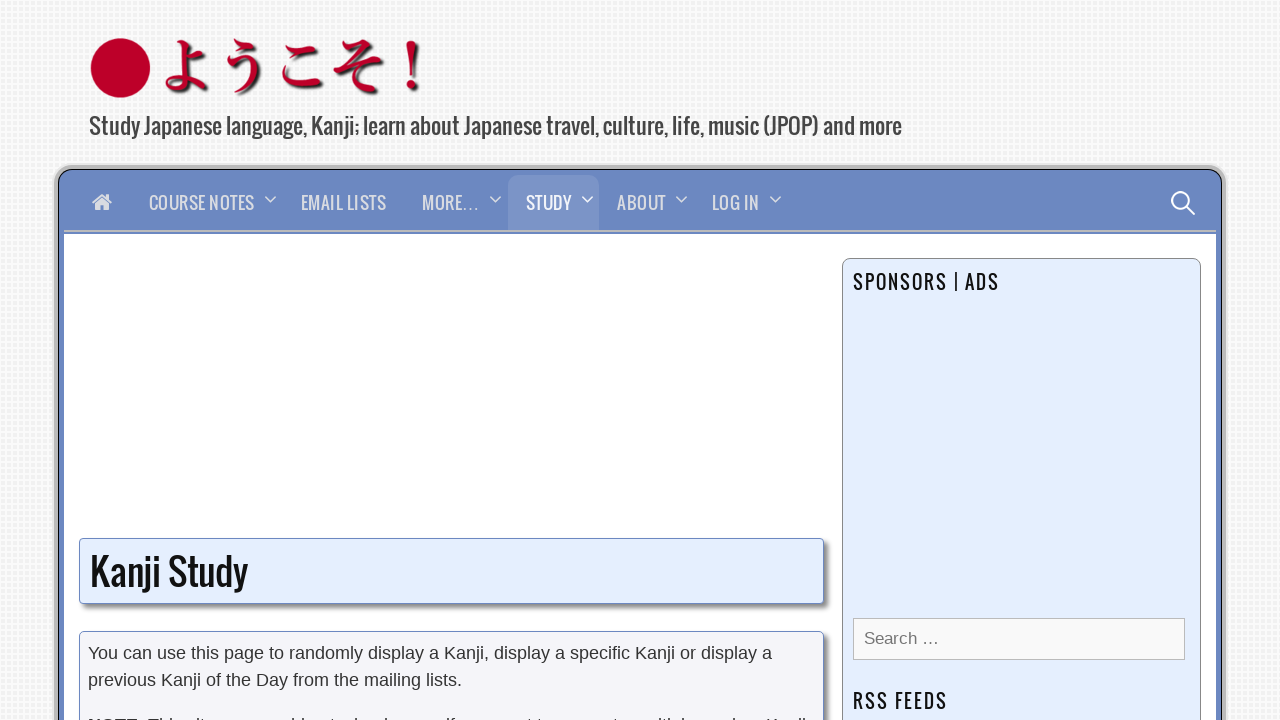